Navigates to herokuapp demo site, clicks on Entry Ad link to trigger a modal popup, and extracts the popup title and text using JavaScript execution

Starting URL: https://the-internet.herokuapp.com/

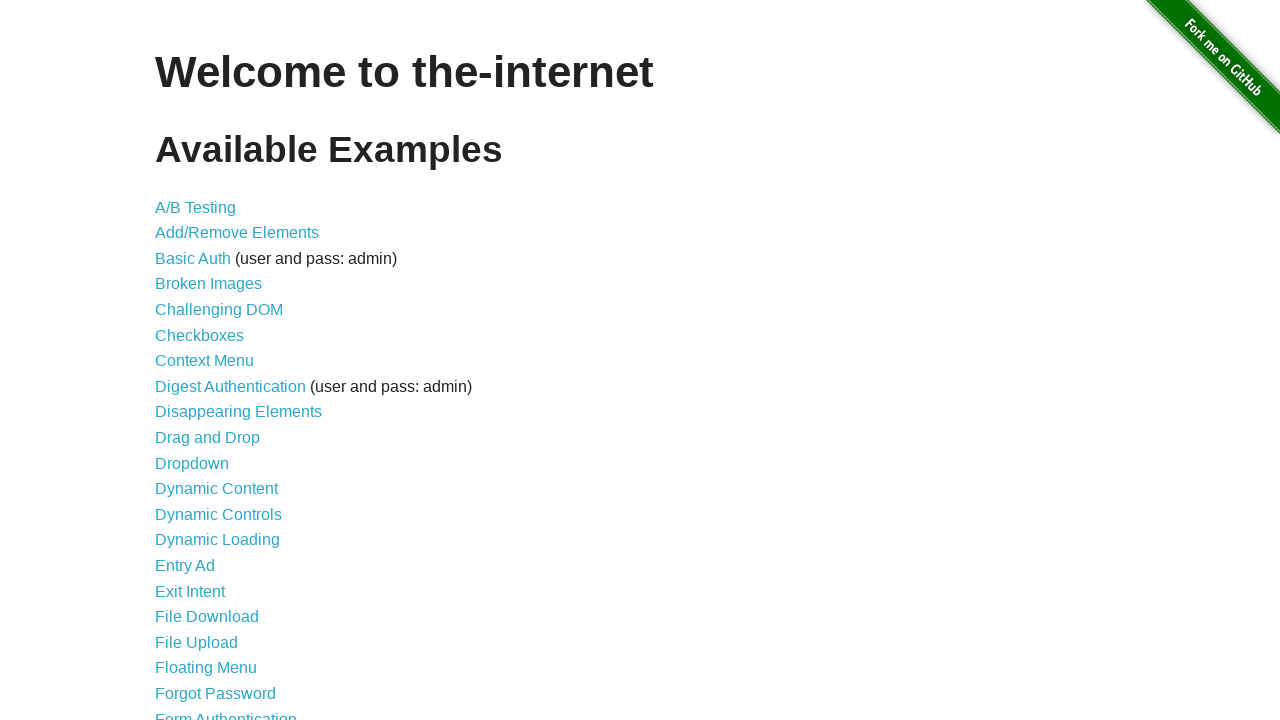

Navigated to the-internet.herokuapp.com homepage
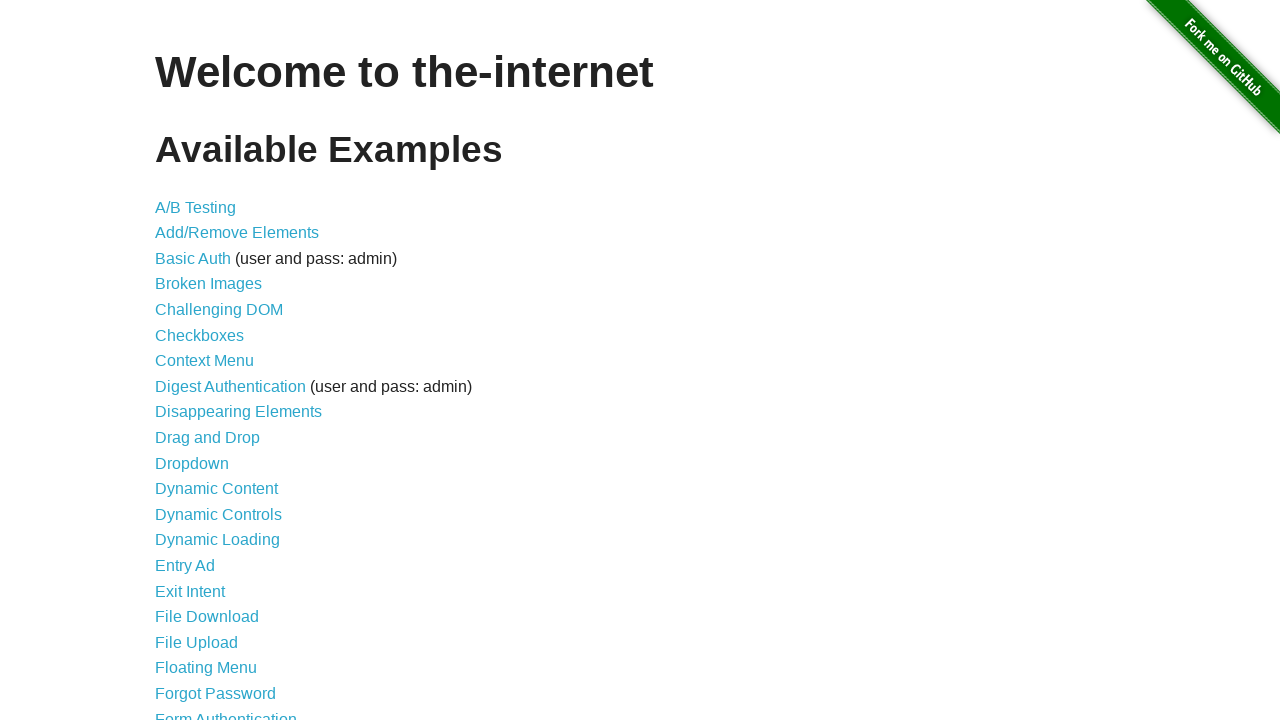

Clicked on Entry Ad link at (185, 566) on text=Entry Ad
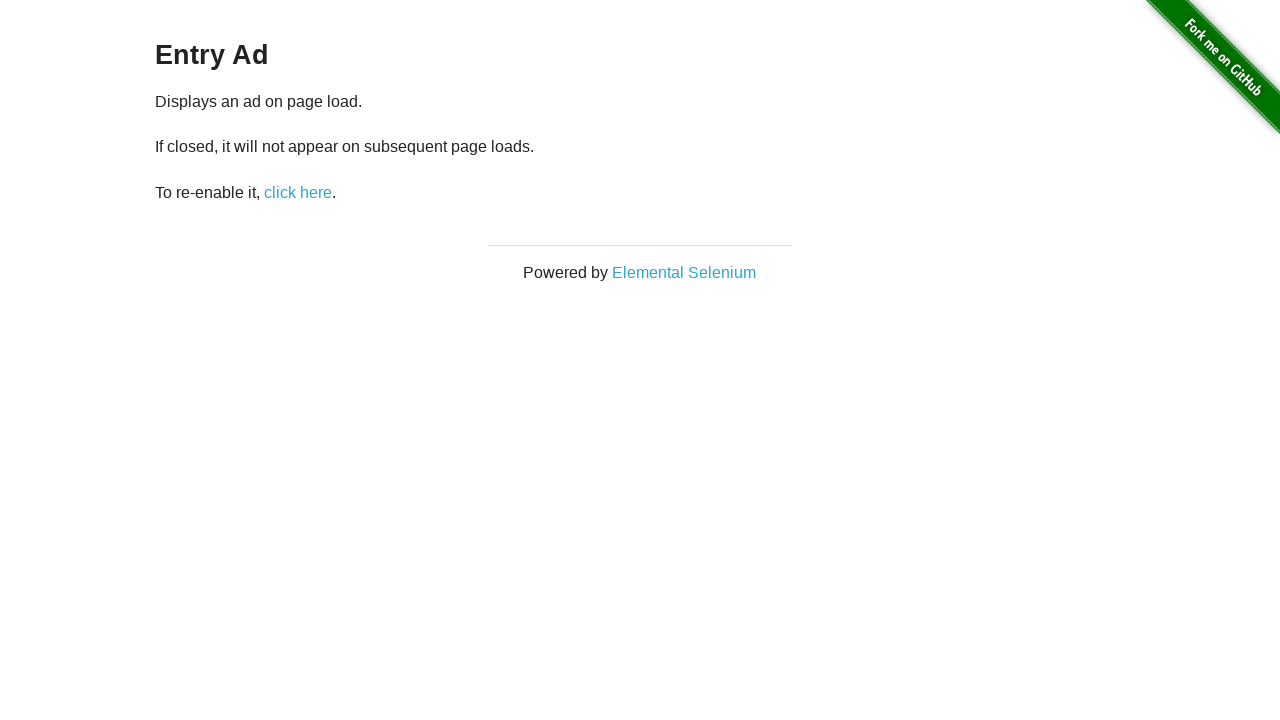

Modal popup appeared with title element
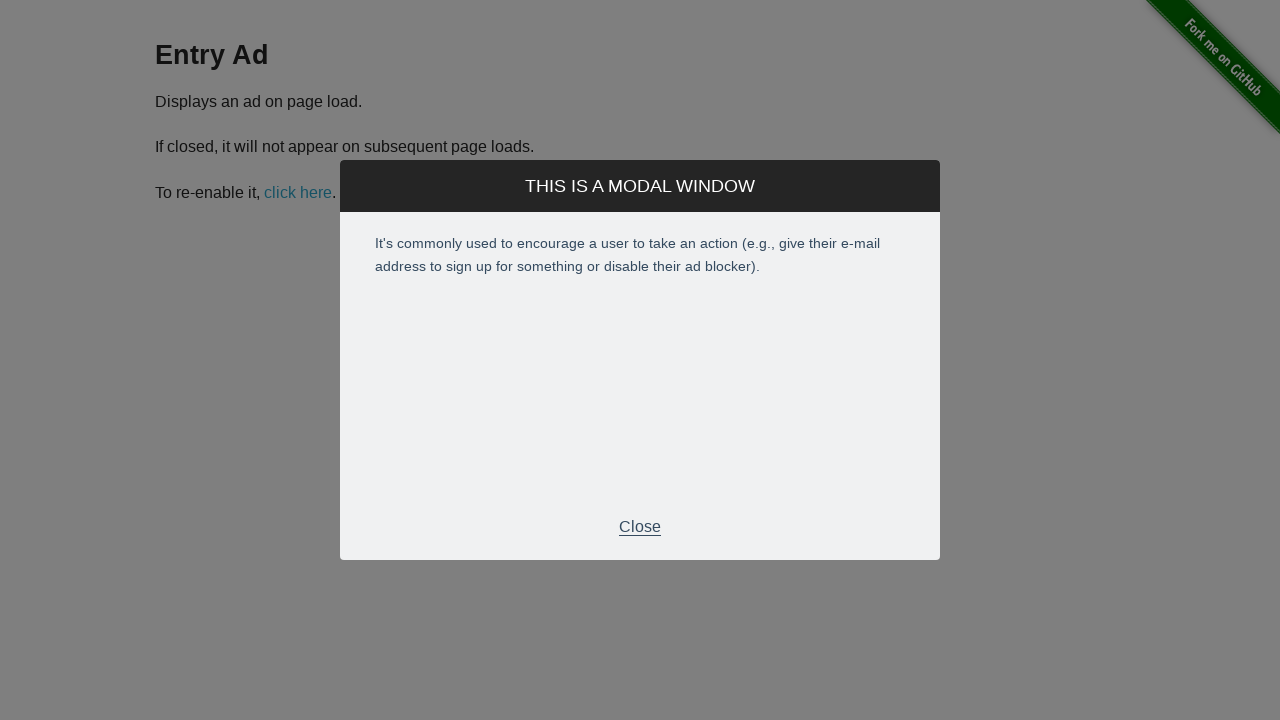

Extracted popup title using JavaScript: This is a modal window
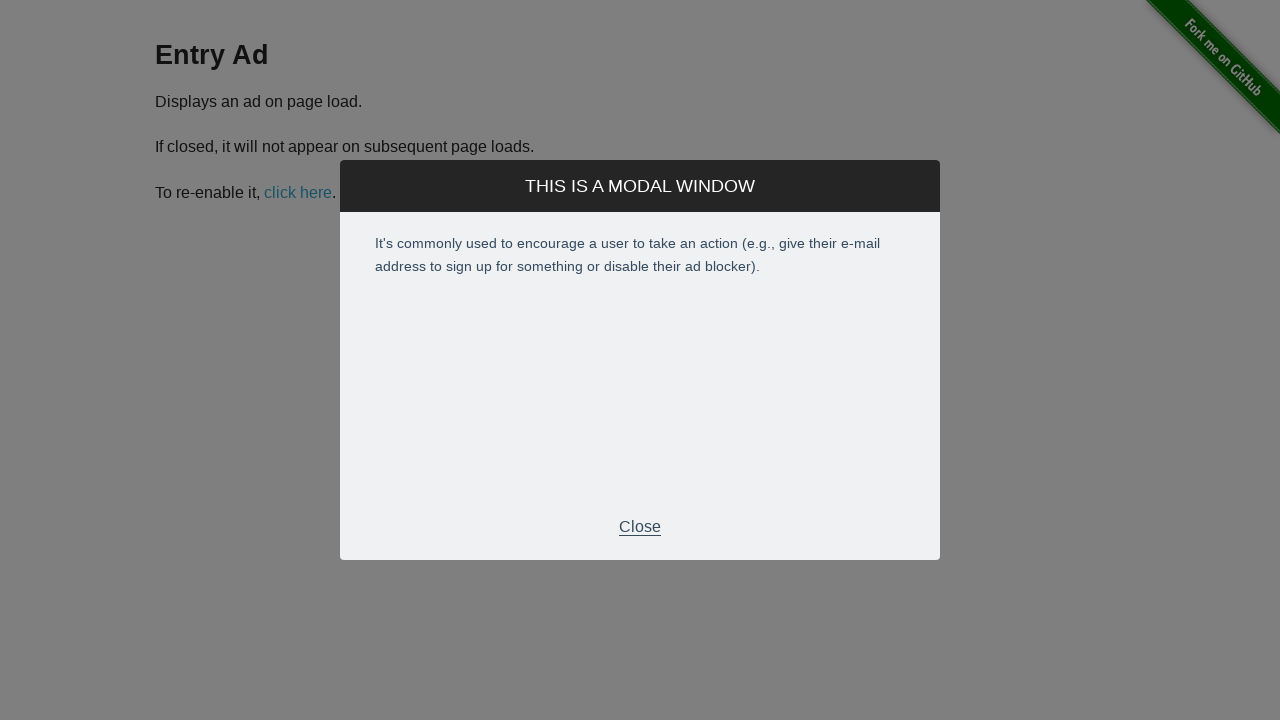

Extracted popup body text using JavaScript
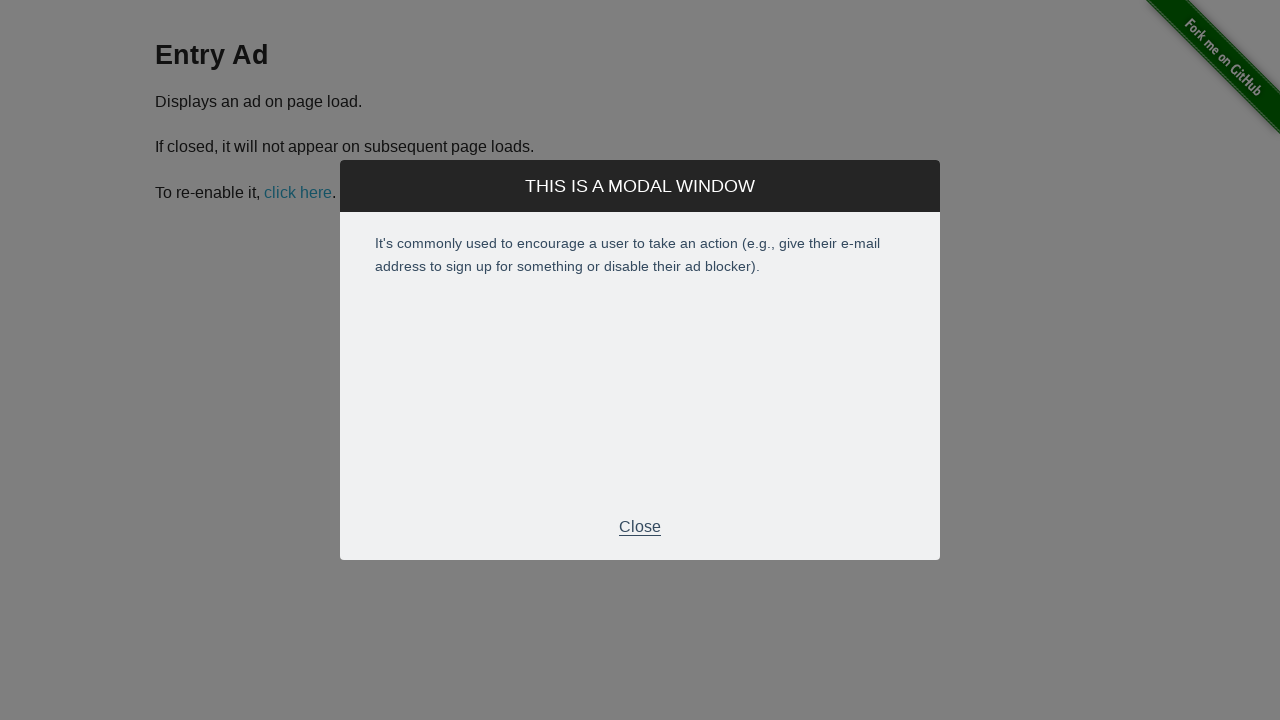

Extracted main window title: The Internet
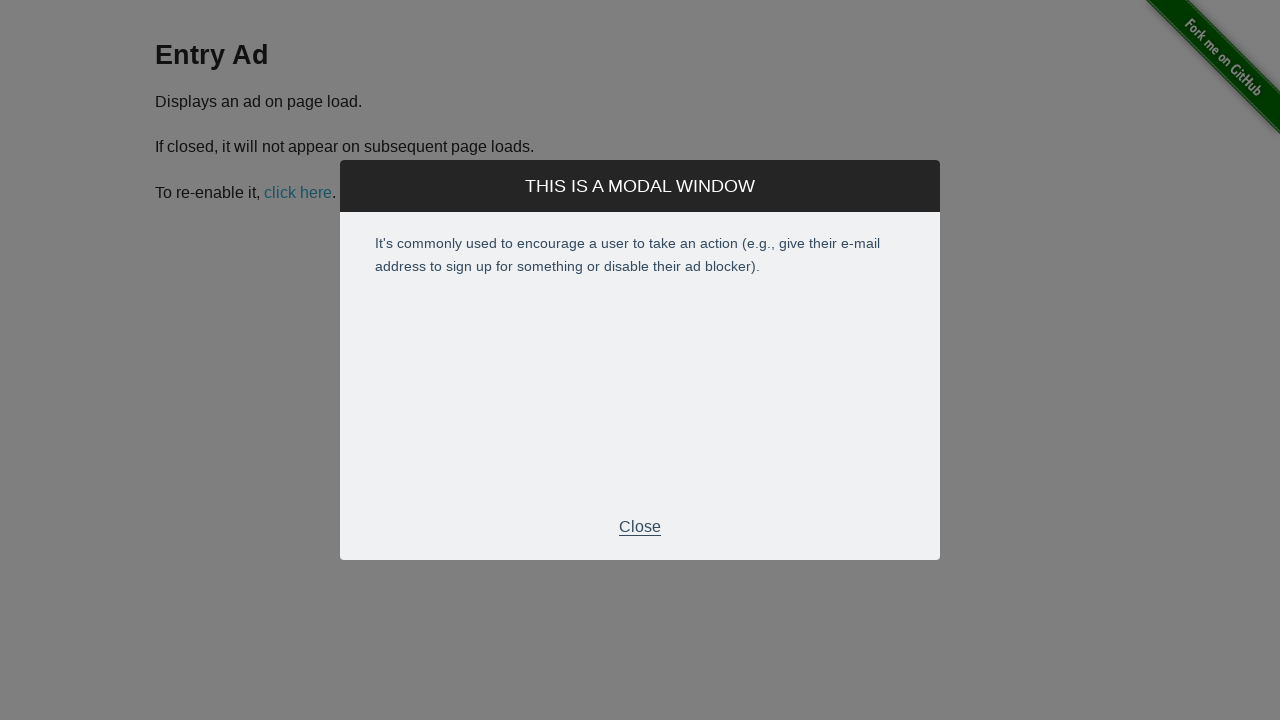

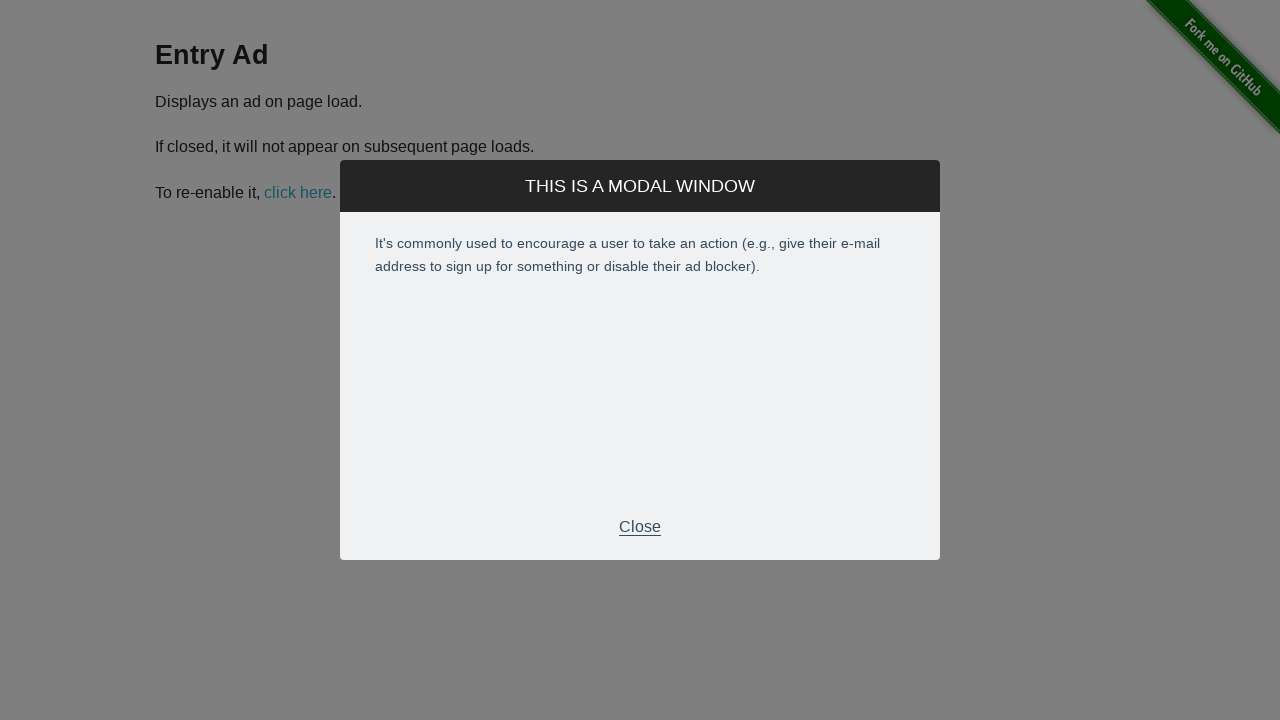